Validates the page title and navigates back to home

Starting URL: https://www.demoblaze.com/

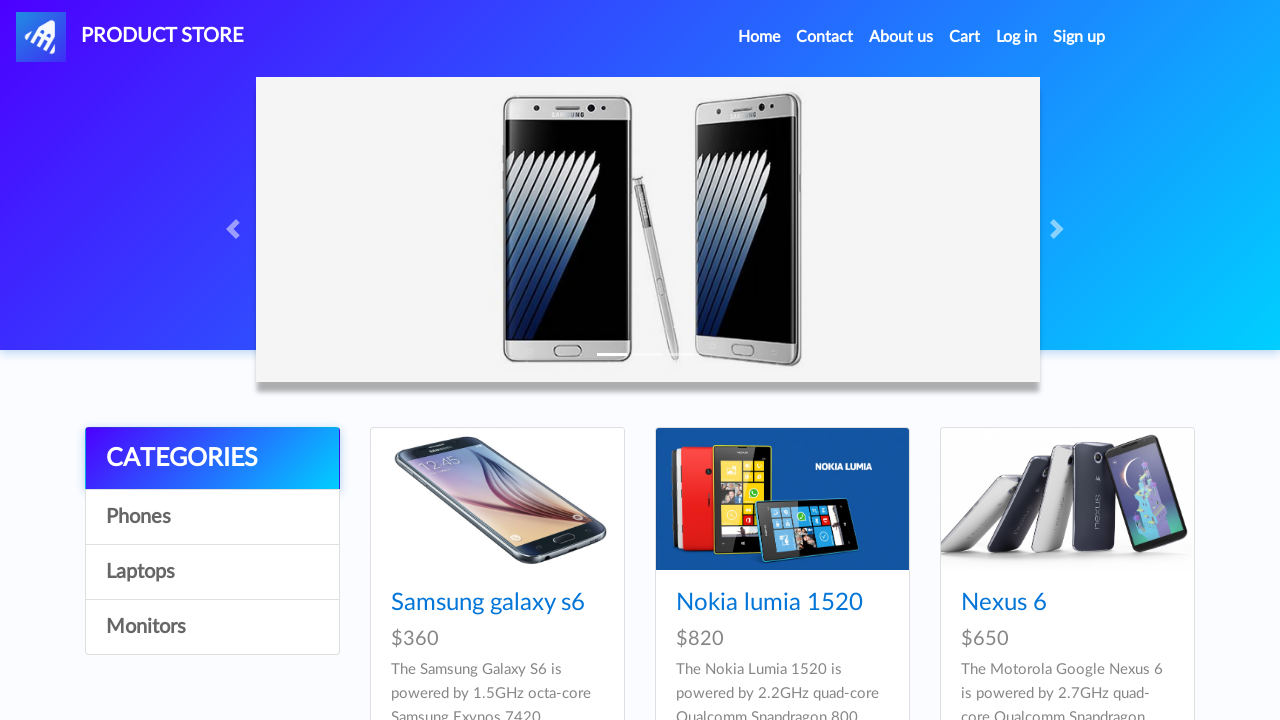

Retrieved page title
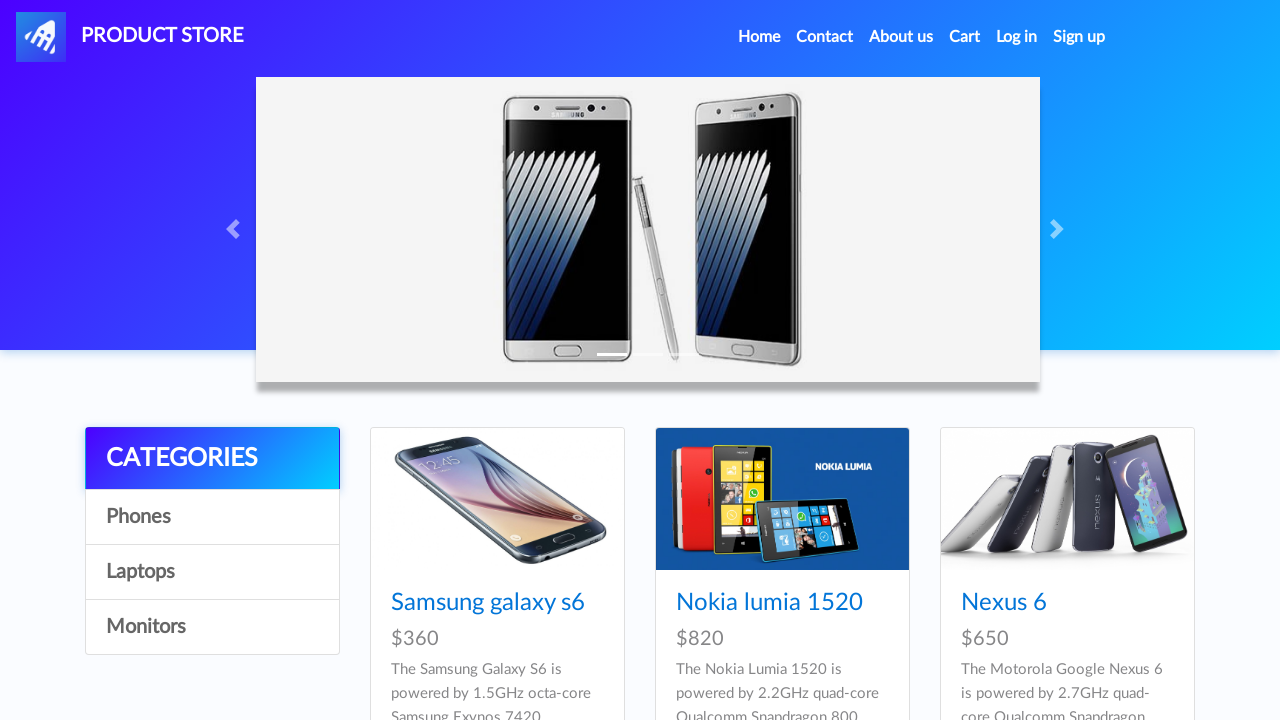

Validated page title contains 'STORE'
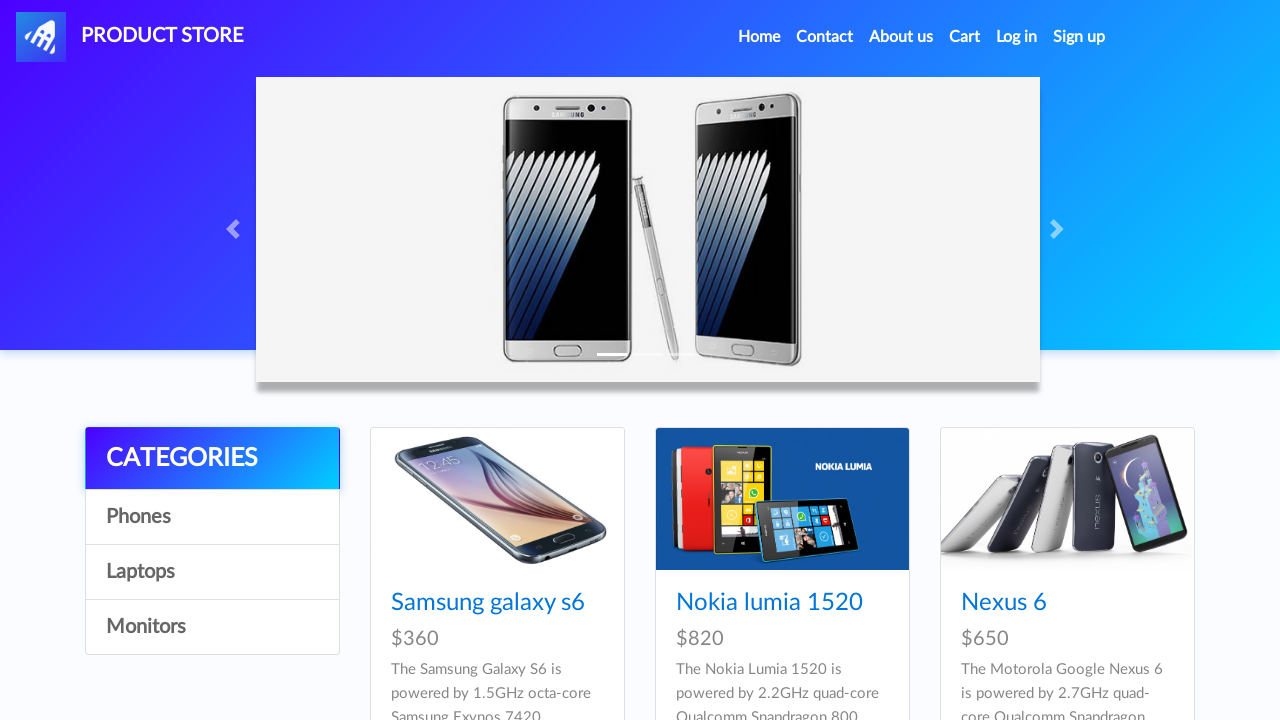

Clicked navbar brand link to navigate back to home at (130, 37) on a.navbar-brand
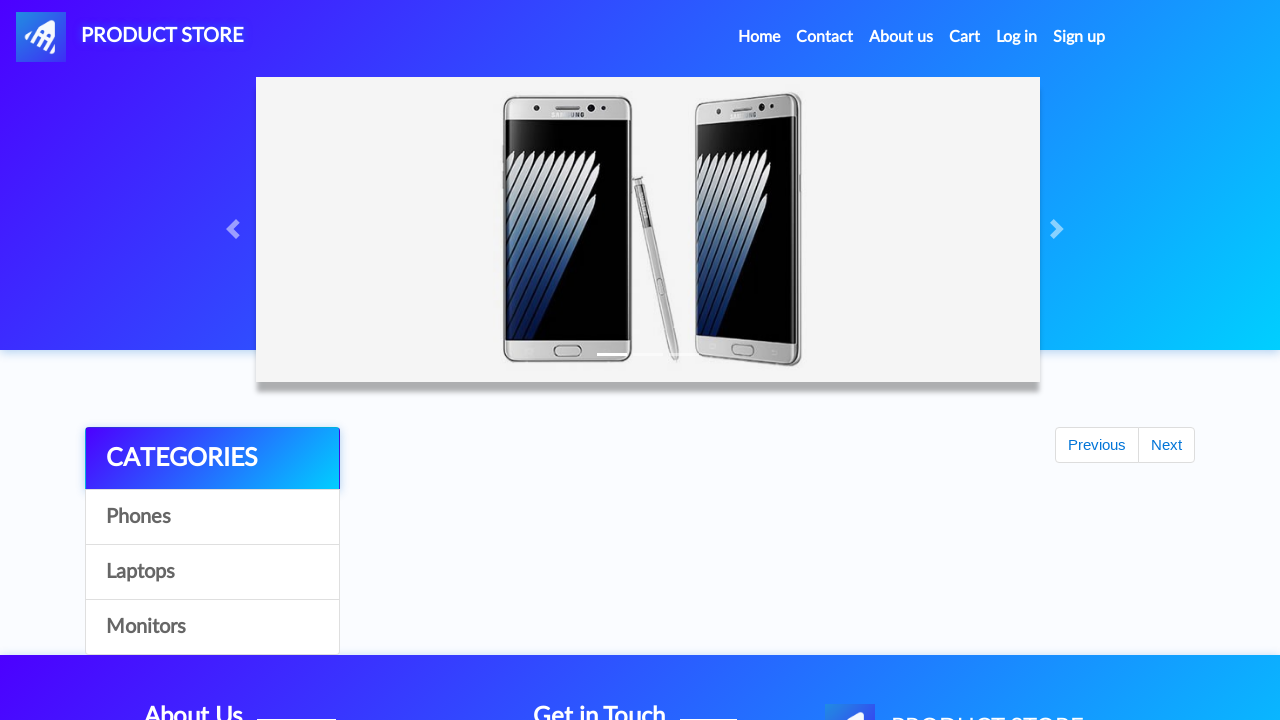

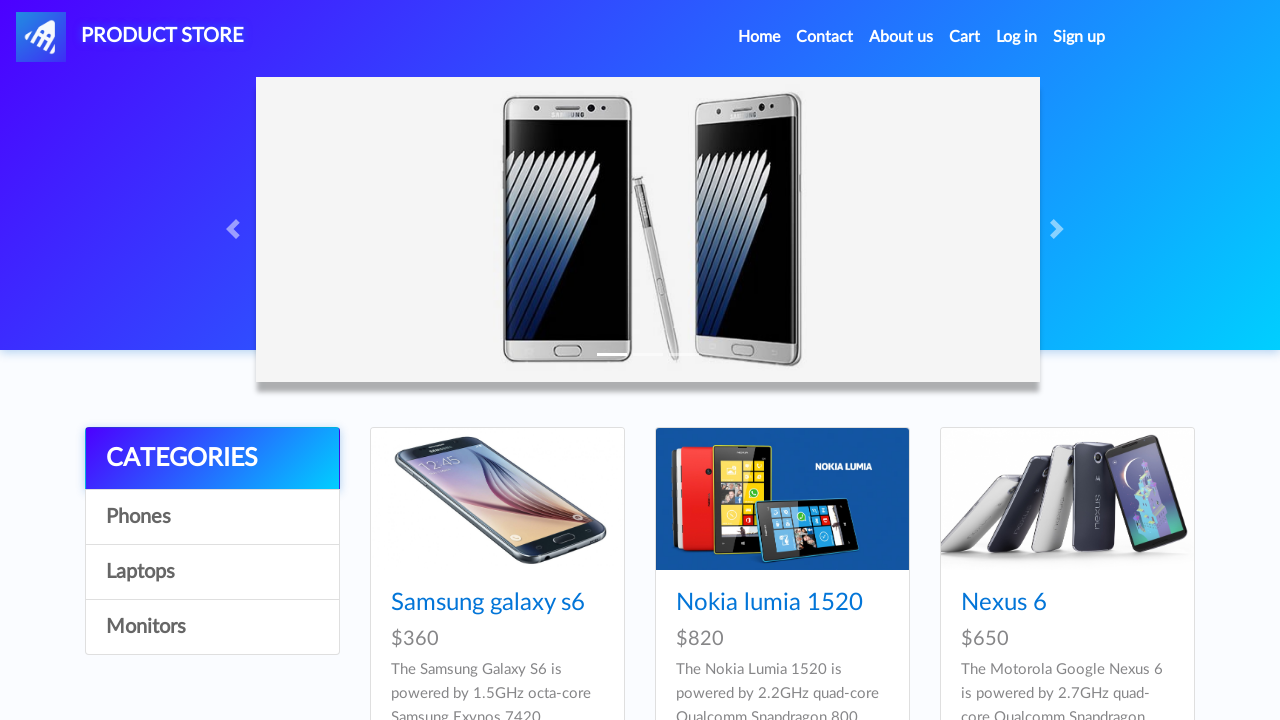